Tests alert and confirm dialog handling by entering a name, triggering an alert button, dismissing it, then triggering a confirm dialog and dismissing it as well.

Starting URL: https://qaclickacademy.com/practice.php

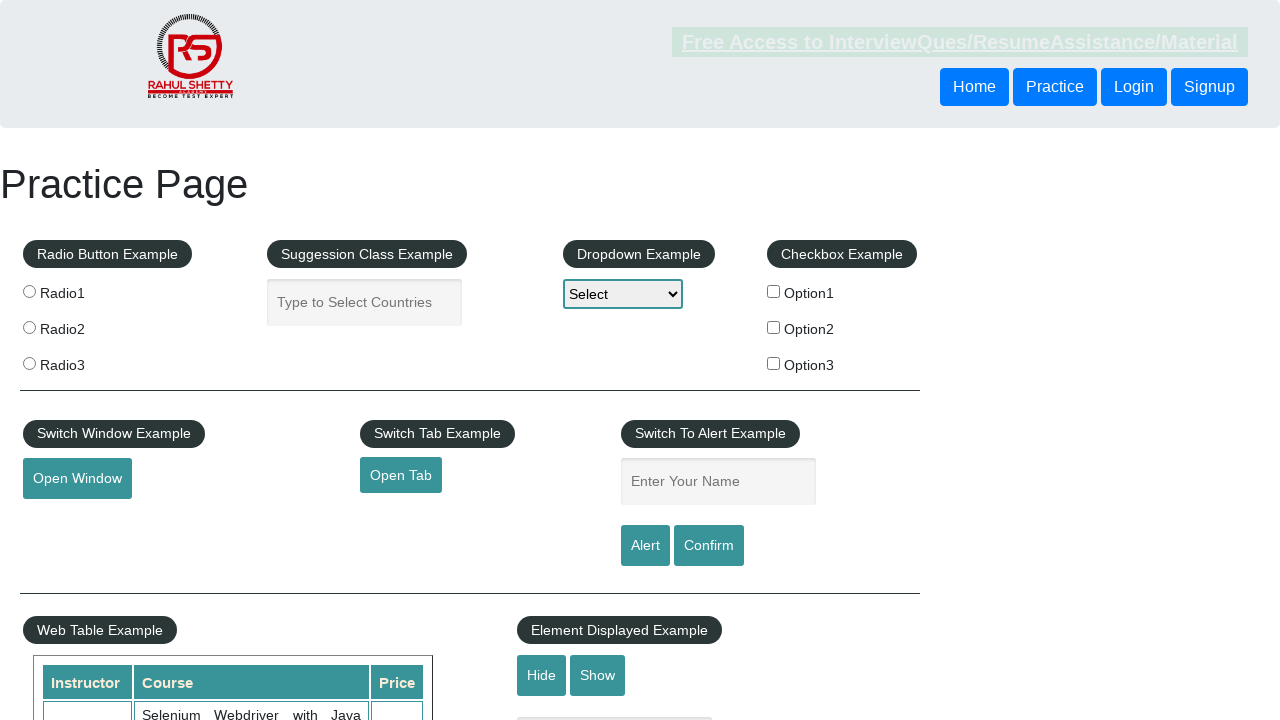

Filled name input field with 'siva' on input#name
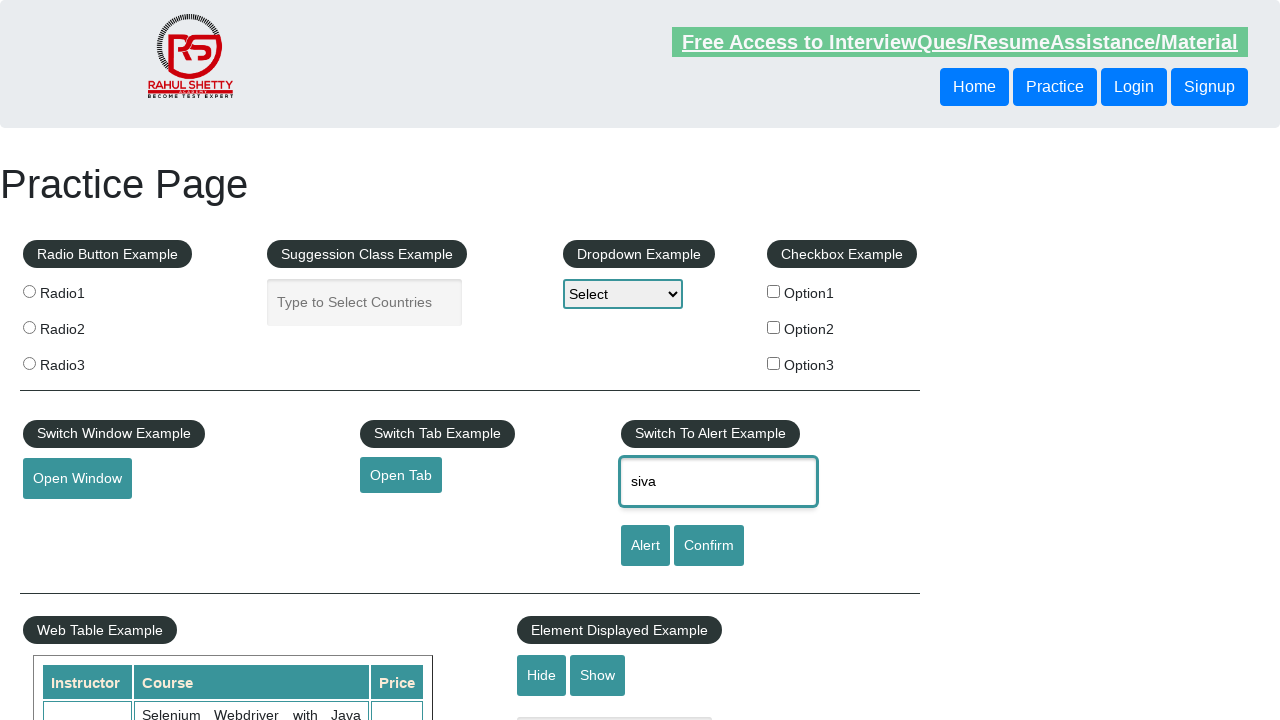

Clicked alert button to trigger alert dialog at (645, 546) on #alertbtn
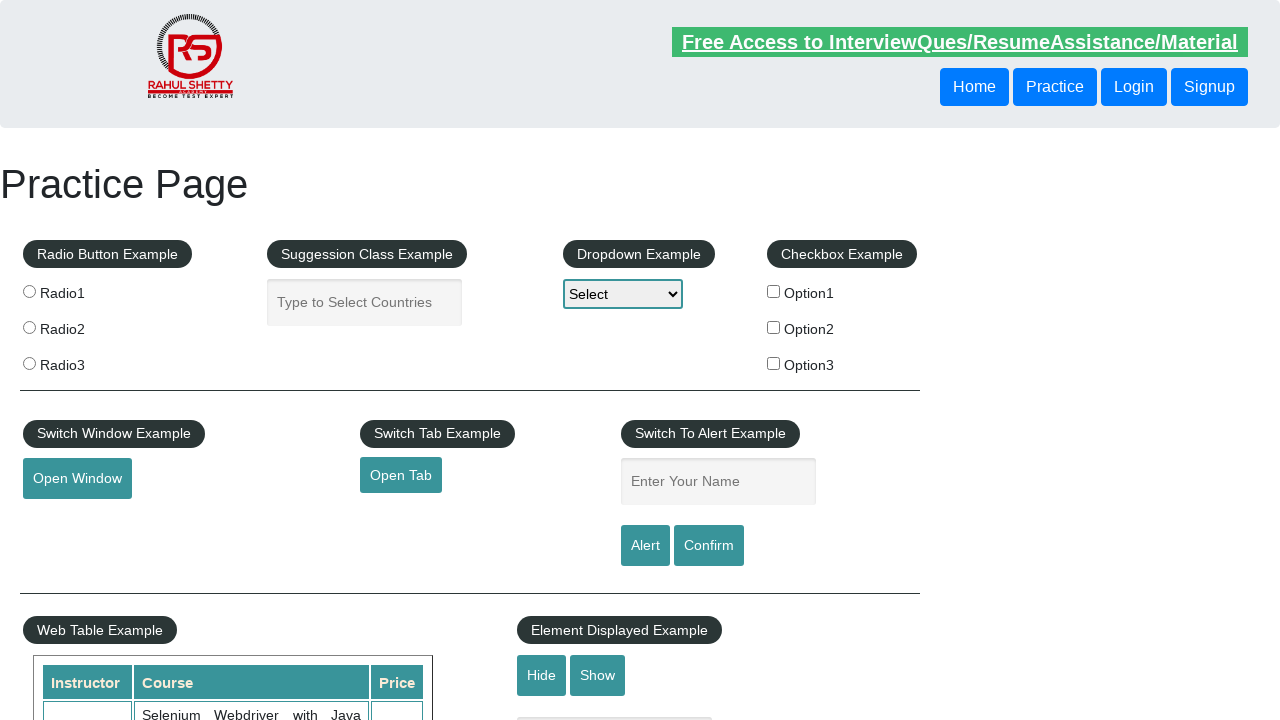

Set up dialog handler to dismiss alert
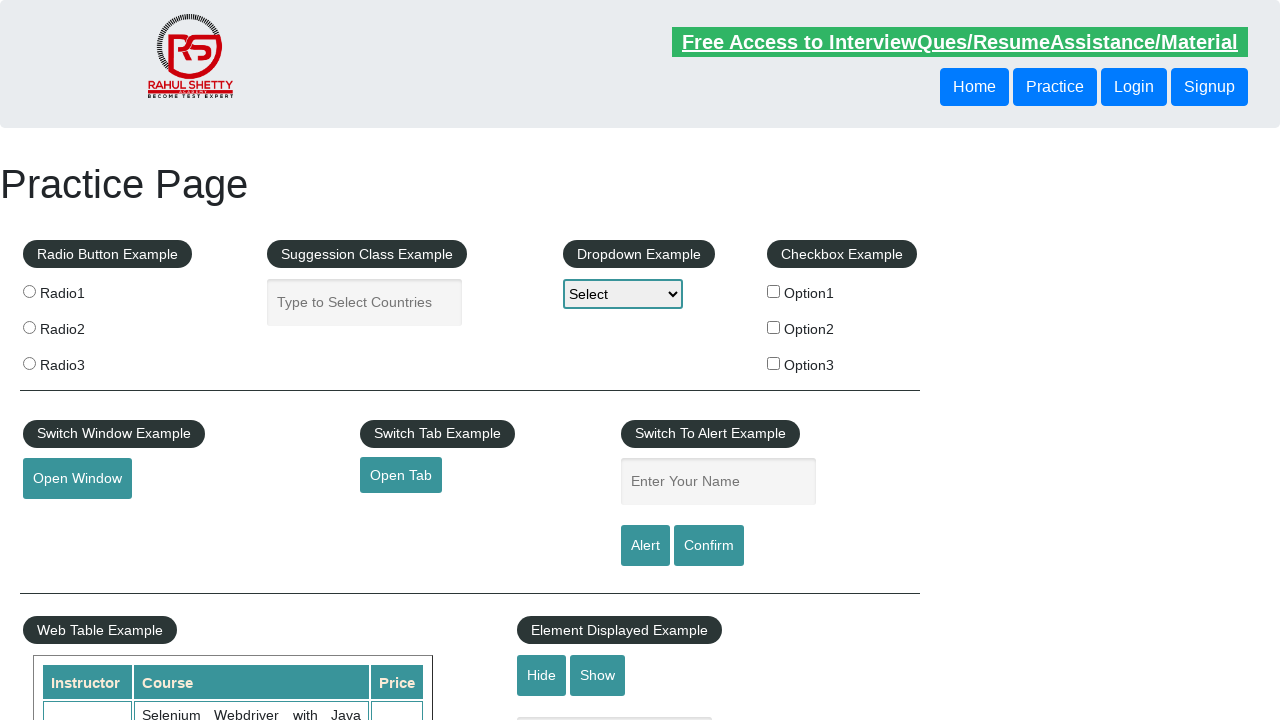

Waited for alert dialog to be dismissed
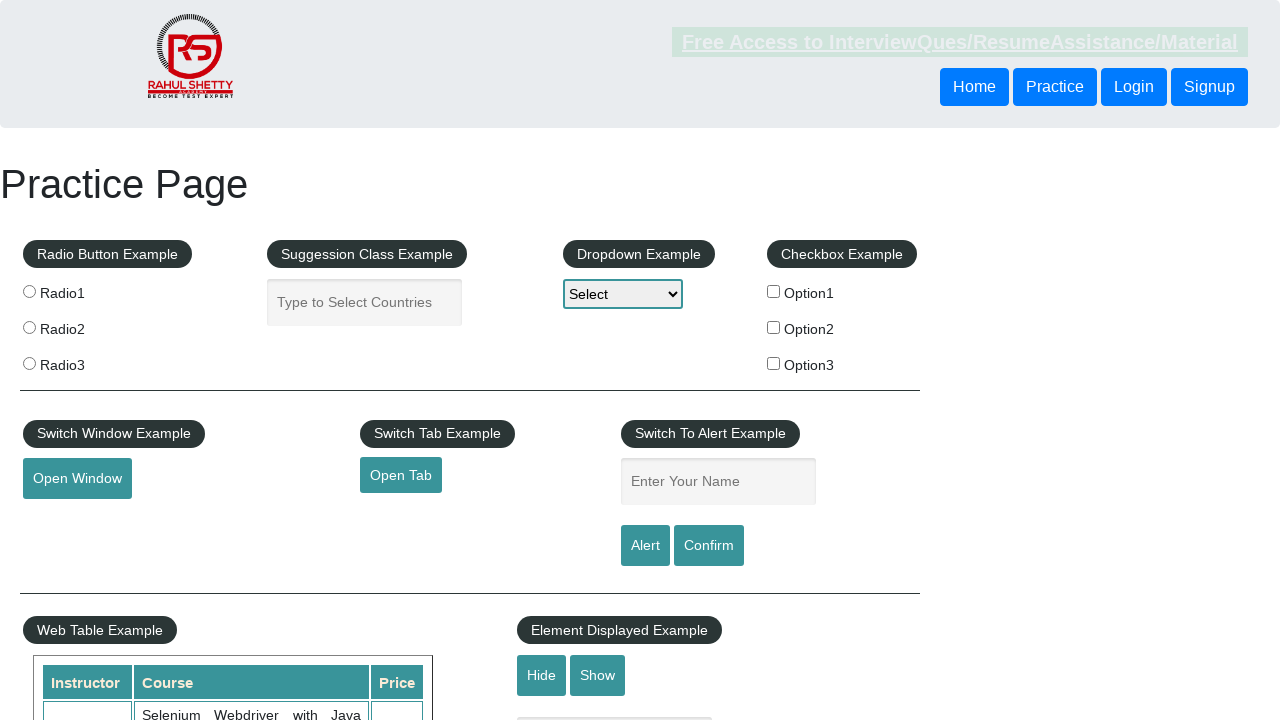

Clicked confirm button to trigger confirm dialog at (709, 546) on #confirmbtn
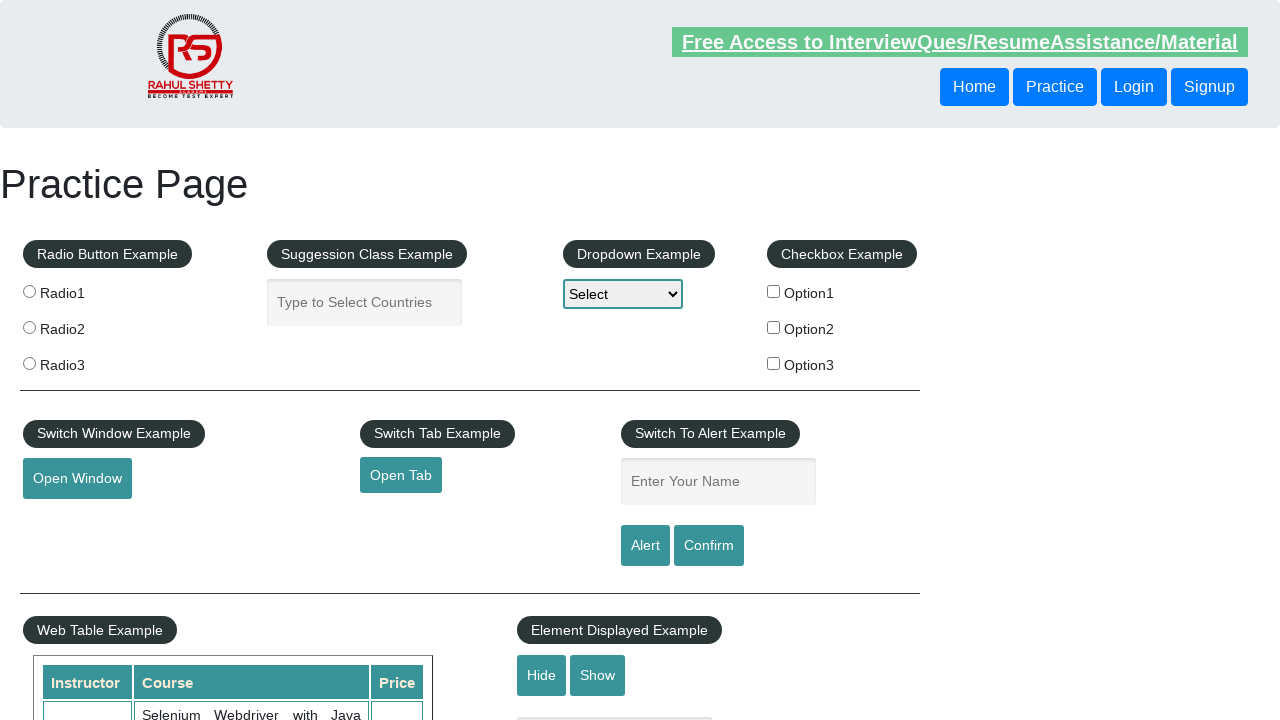

Waited for confirm dialog to be dismissed
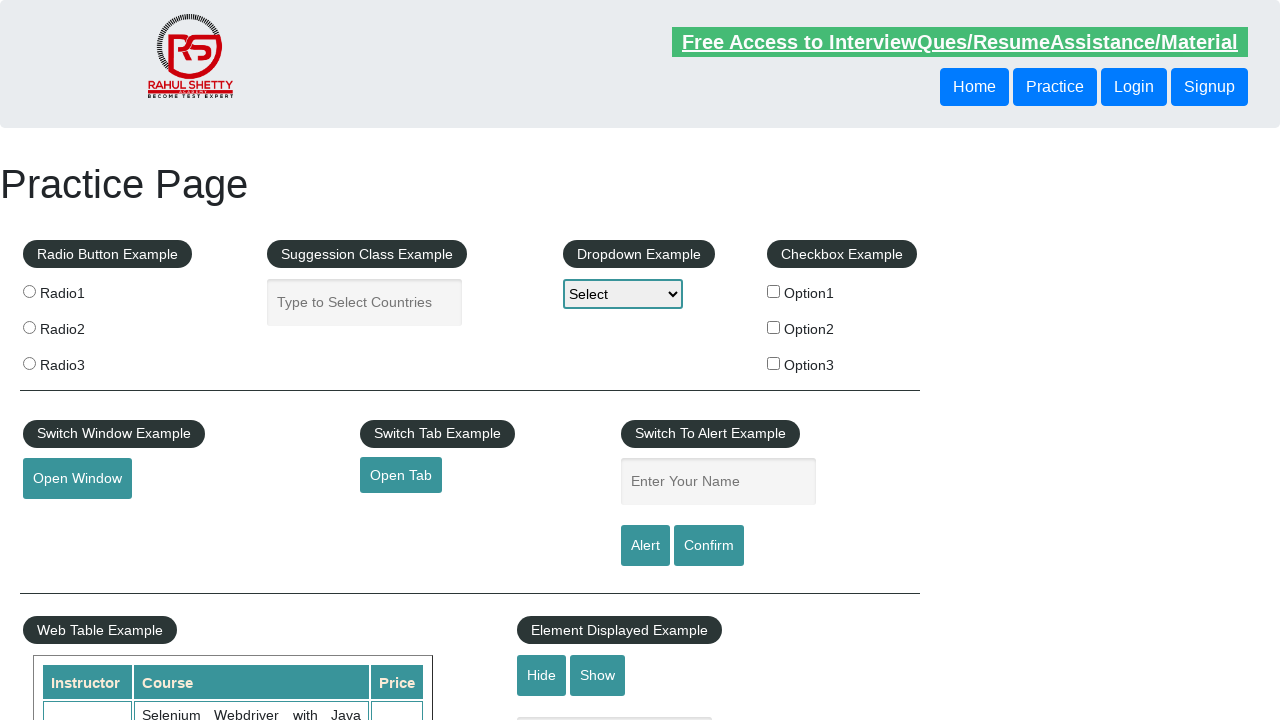

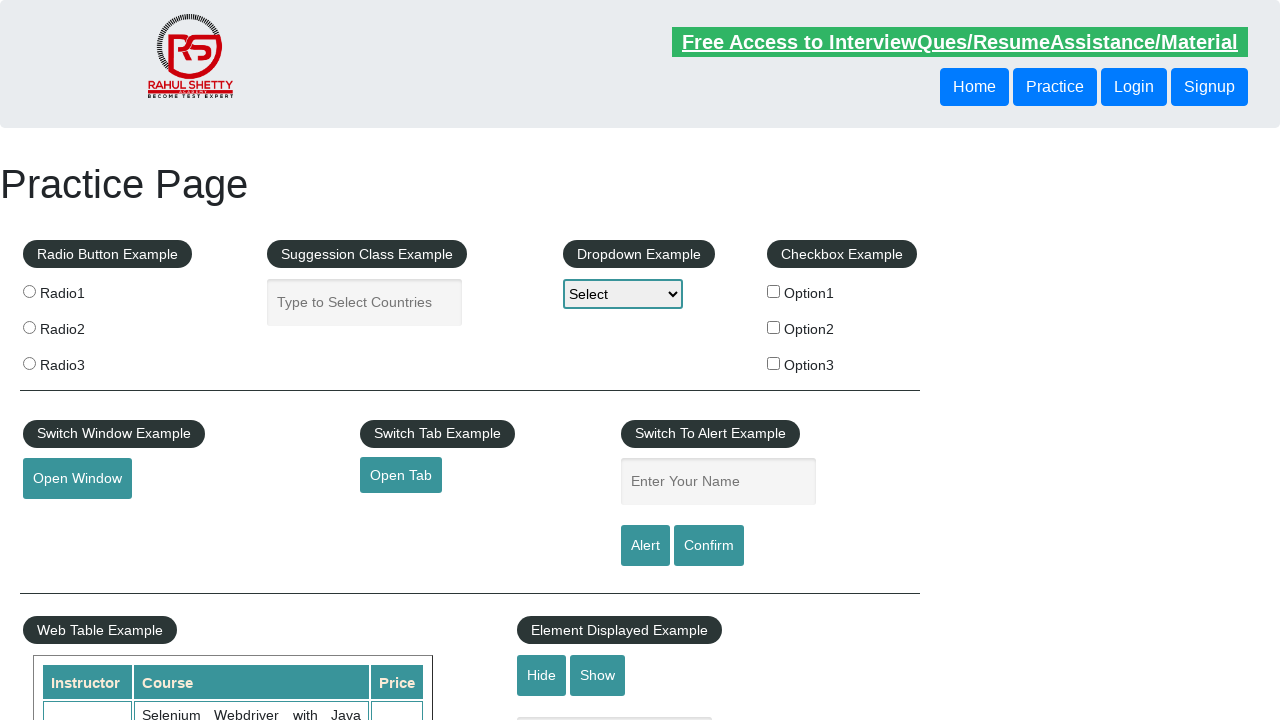